Navigates to multiple bot detection and fingerprint analysis sites (iphey.com, pixelscan.net, amiunique.org) and waits for each site to complete its analysis, verifying that results are displayed.

Starting URL: https://iphey.com

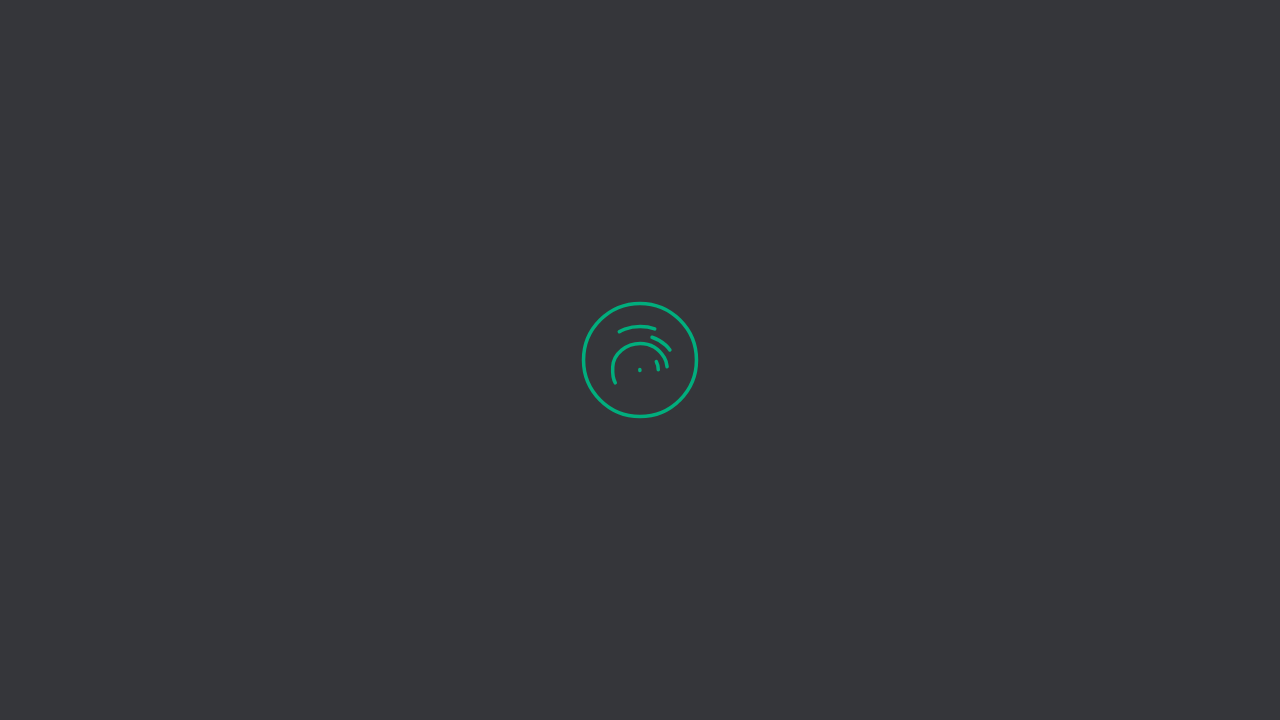

Waited for iphey.com to reach networkidle state
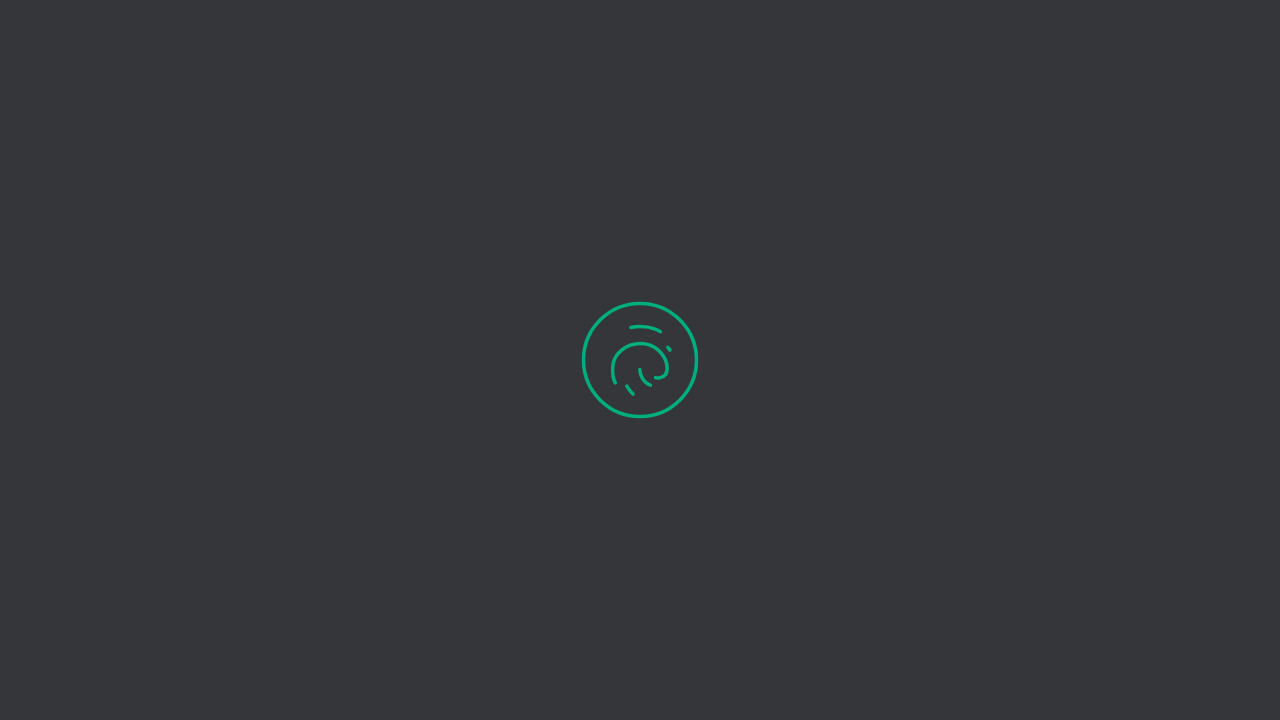

Waited 8 seconds for iphey.com analysis to complete
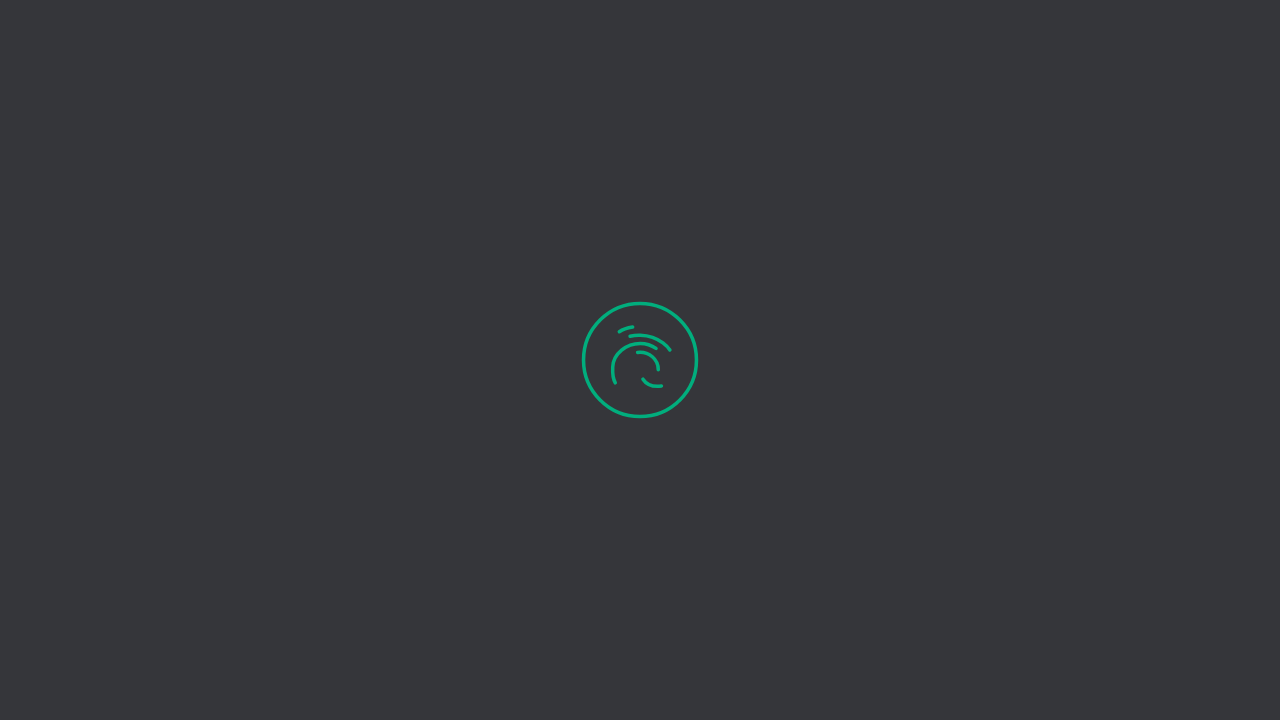

Verified iphey.com page content loaded by checking body element
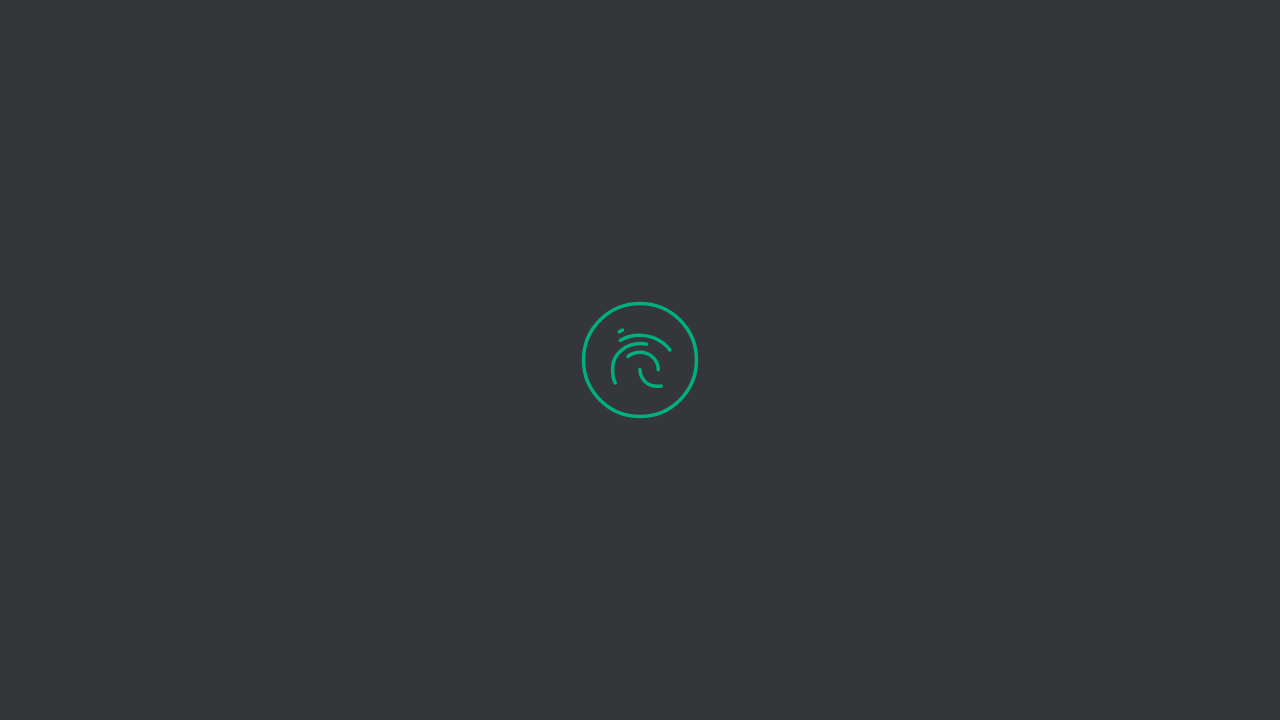

Navigated to pixelscan.net fingerprint check page
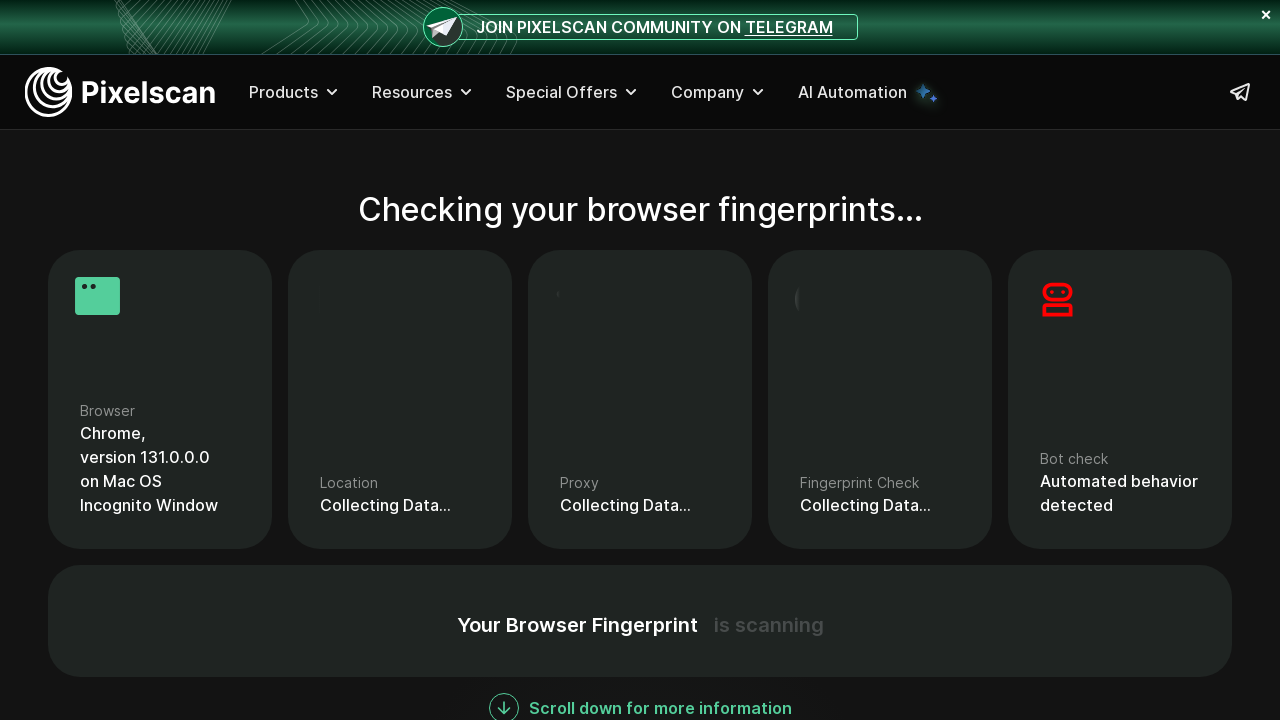

Waited 12 seconds for pixelscan.net analysis to complete
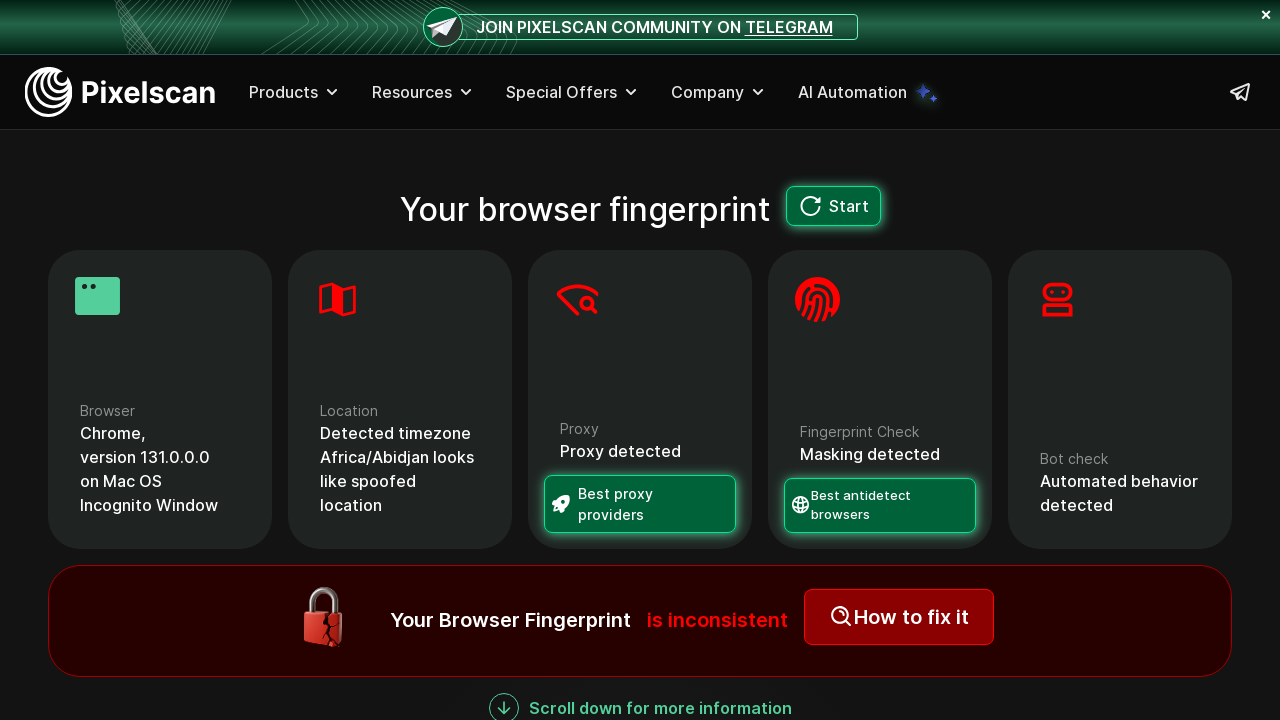

Verified pixelscan.net page content loaded by checking body element
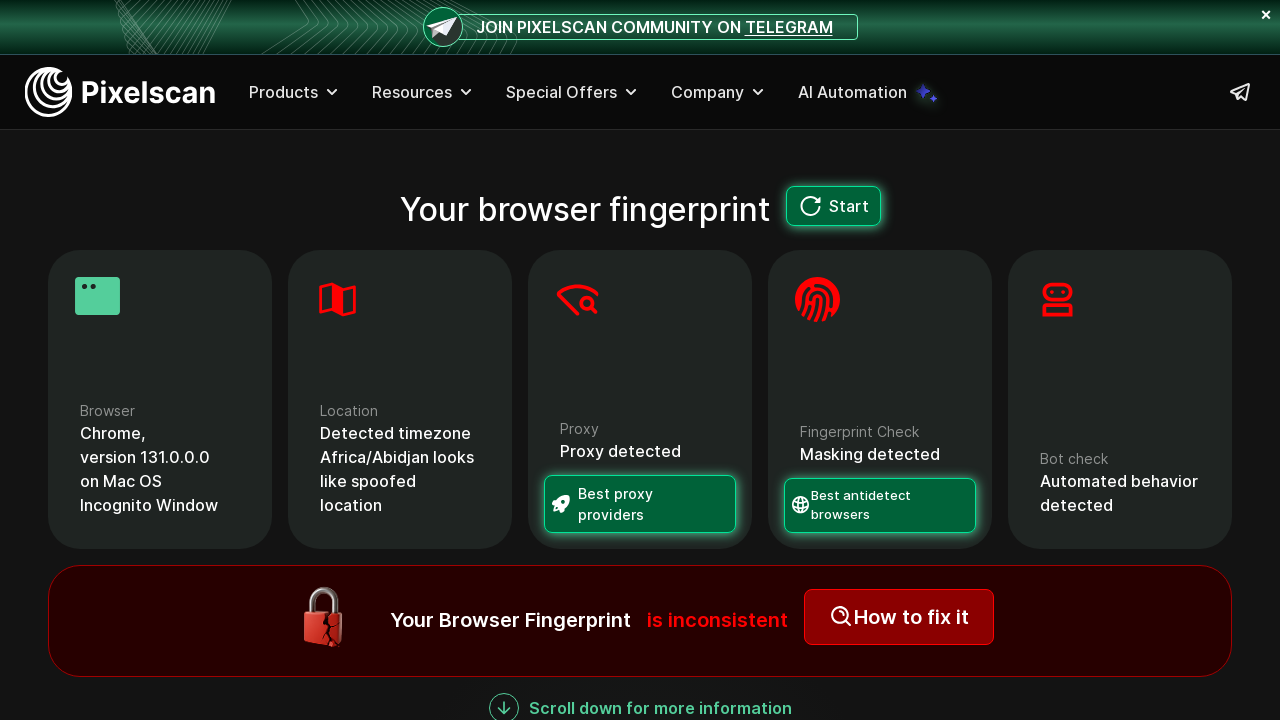

Navigated to amiunique.org fingerprint analysis page
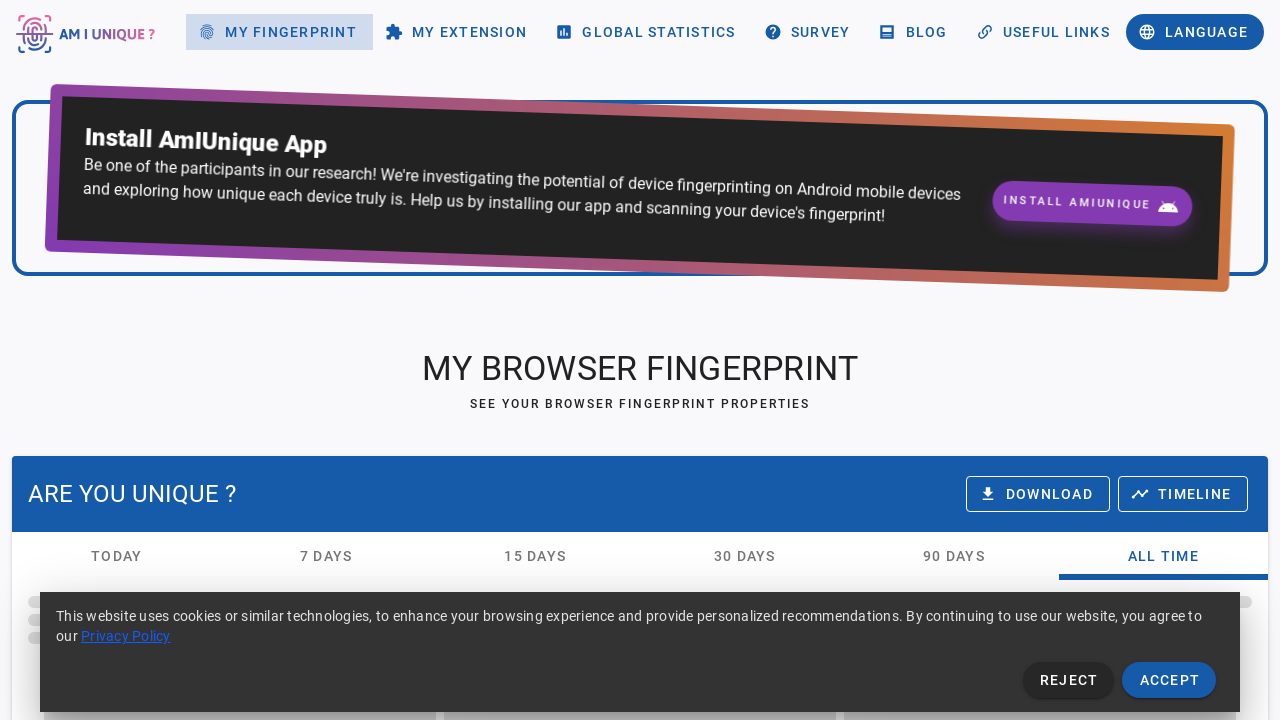

Waited 20 seconds for amiunique.org analysis to complete
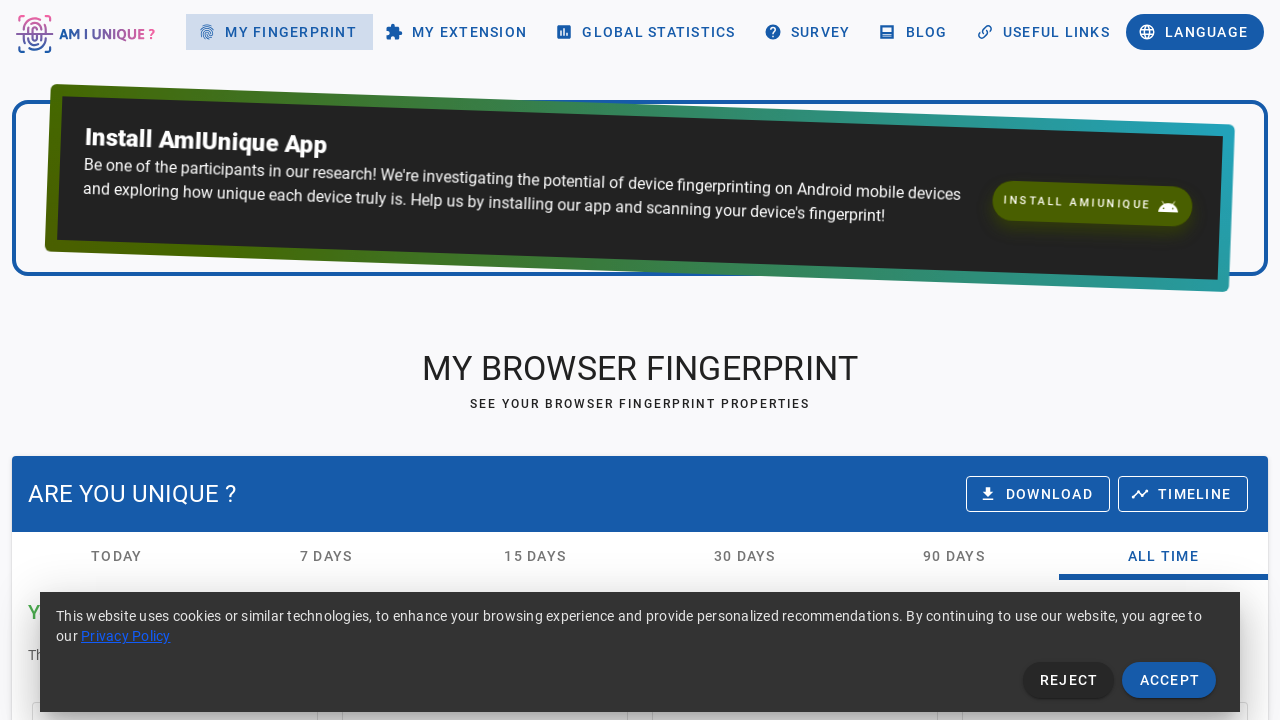

Verified amiunique.org page content loaded by checking body element
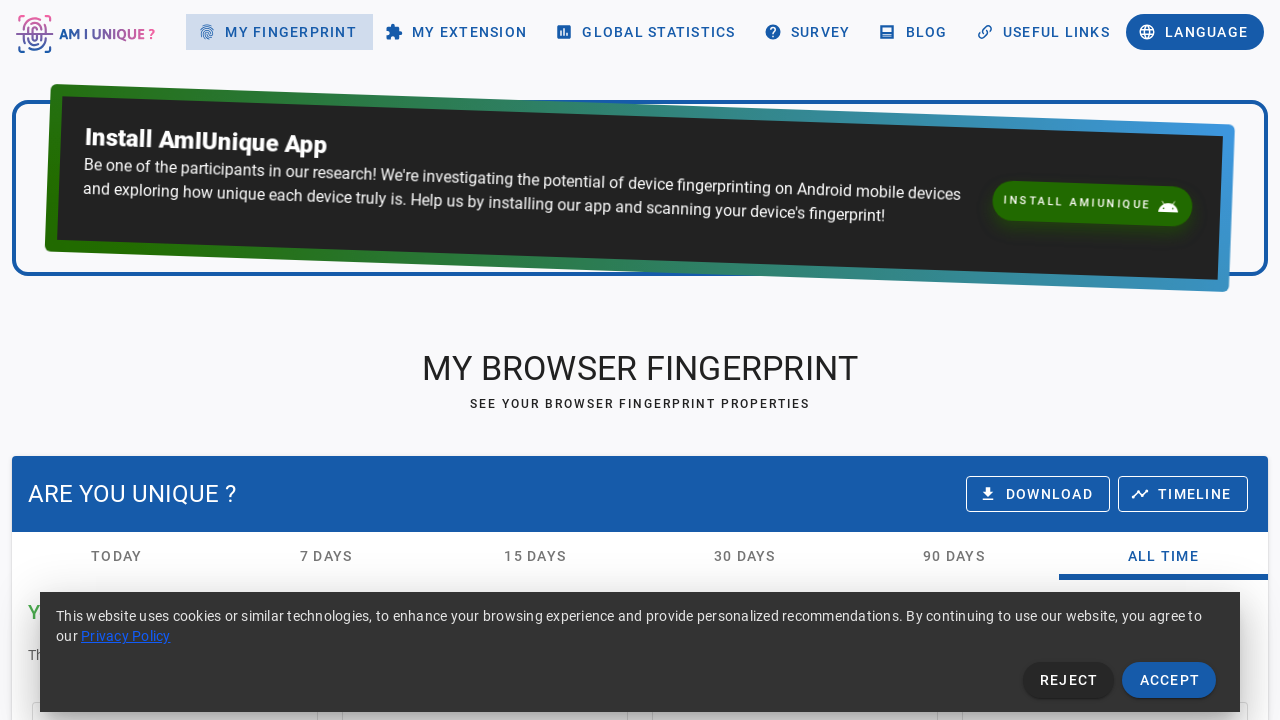

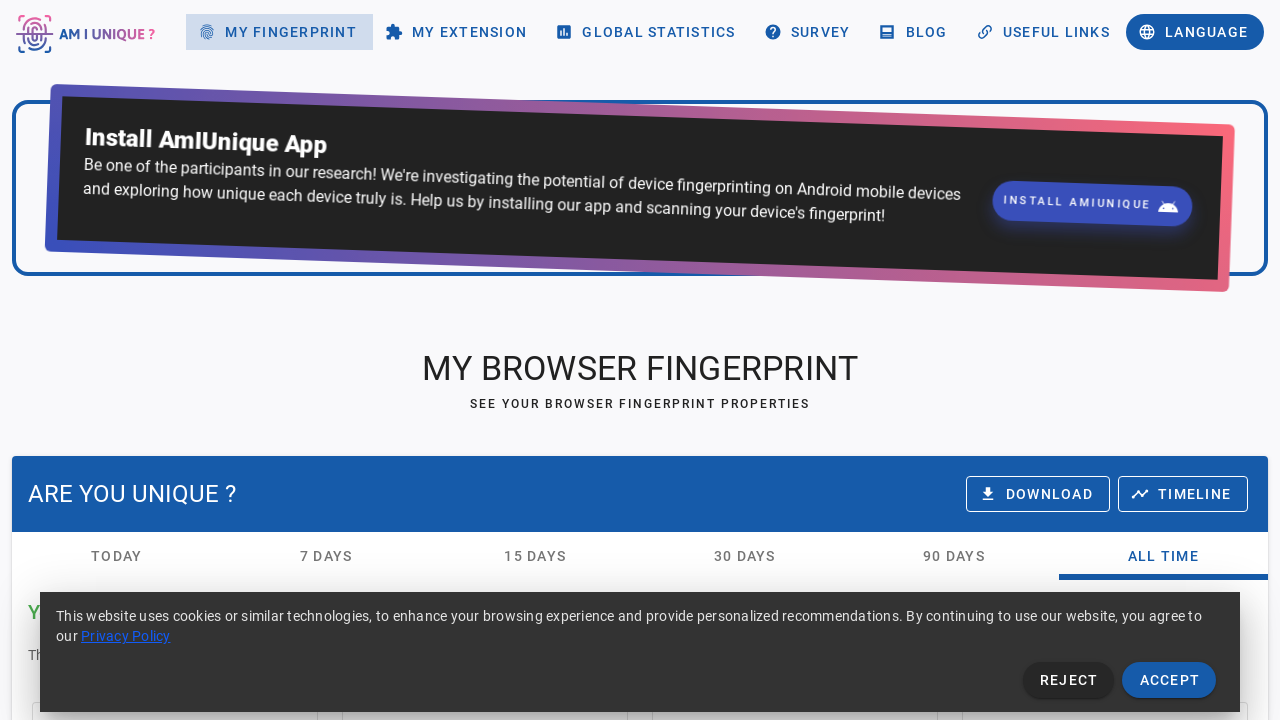